Tests date picker functionality by opening the date picker, selecting December 15, 1990, and verifying the correct date is displayed in the input field.

Starting URL: https://demoqa.com/date-picker

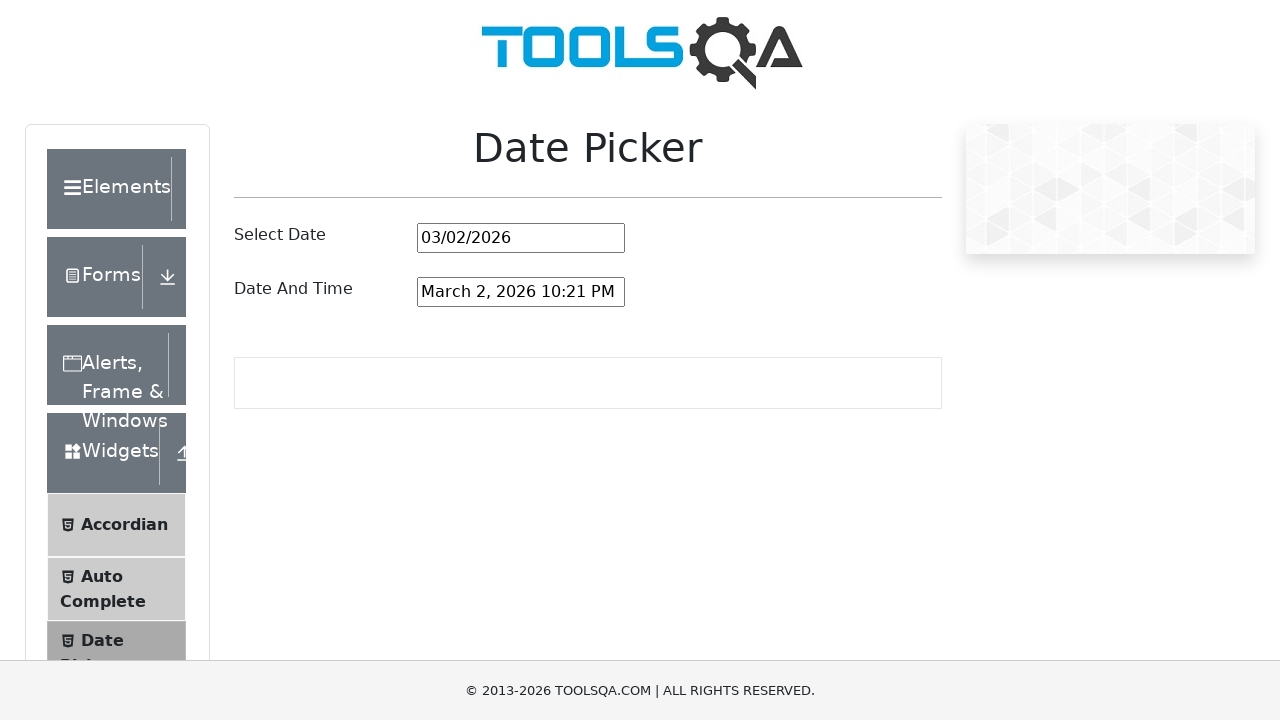

Opened the date picker by clicking on the date input field at (521, 238) on #datePickerMonthYearInput
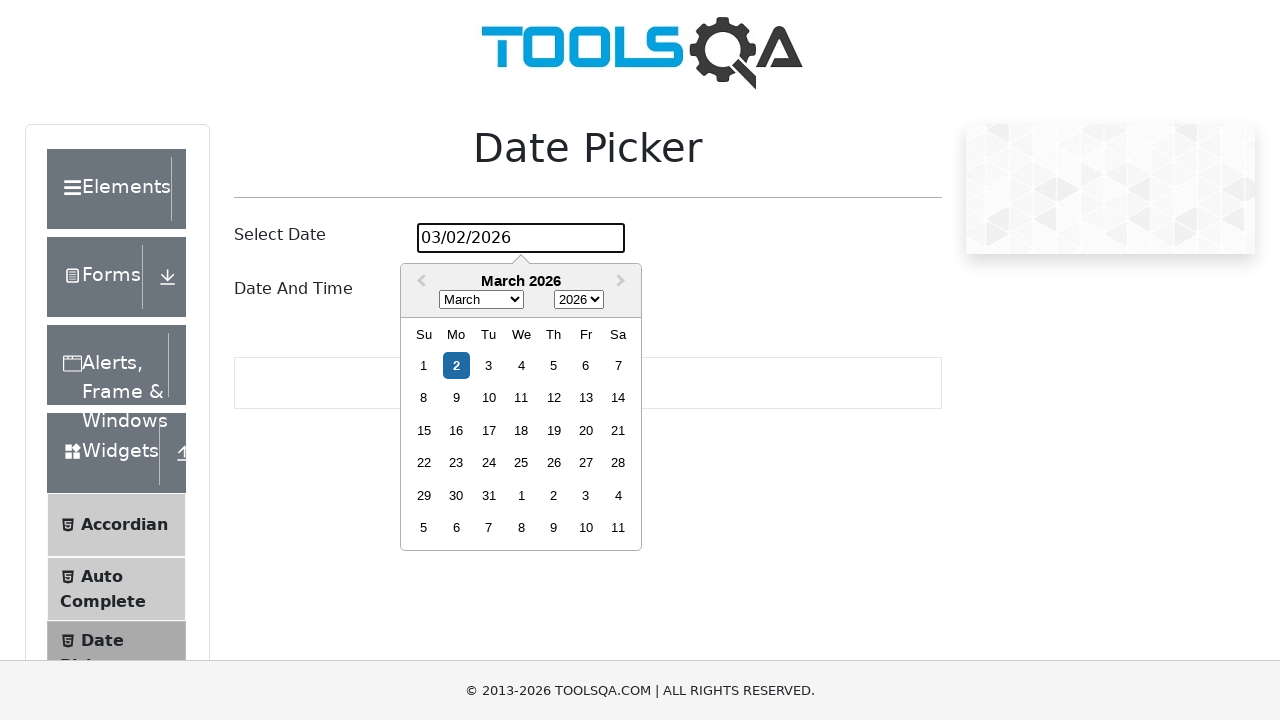

Selected December from the month dropdown on .react-datepicker__month-select
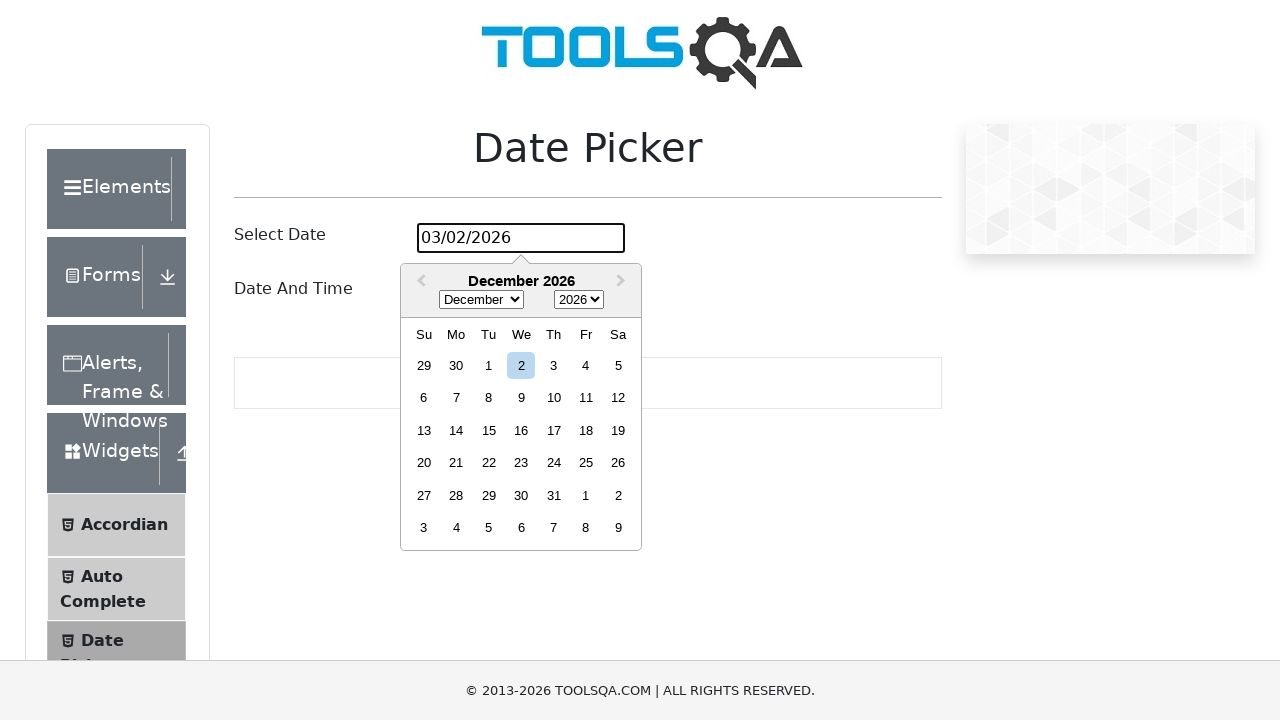

Selected 1990 from the year dropdown on .react-datepicker__year-select
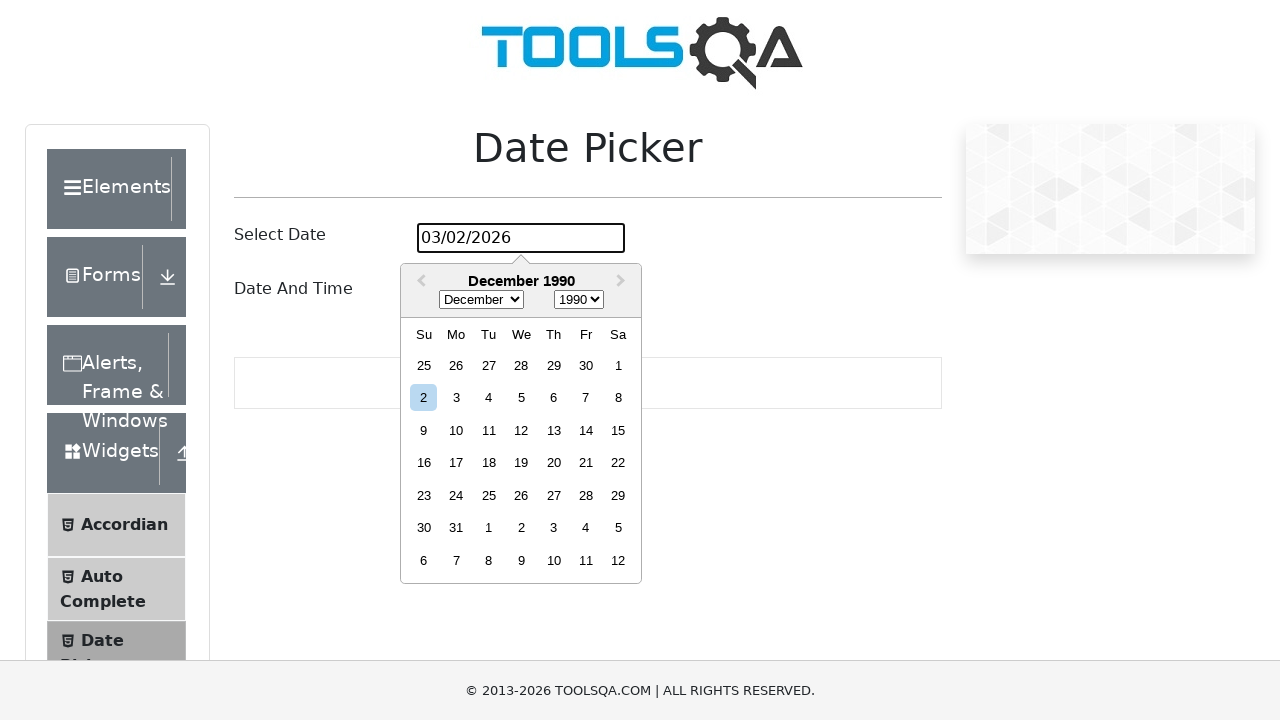

Clicked on day 15 to select December 15, 1990 at (618, 430) on .react-datepicker__day--015:not(.react-datepicker__day--outside-month)
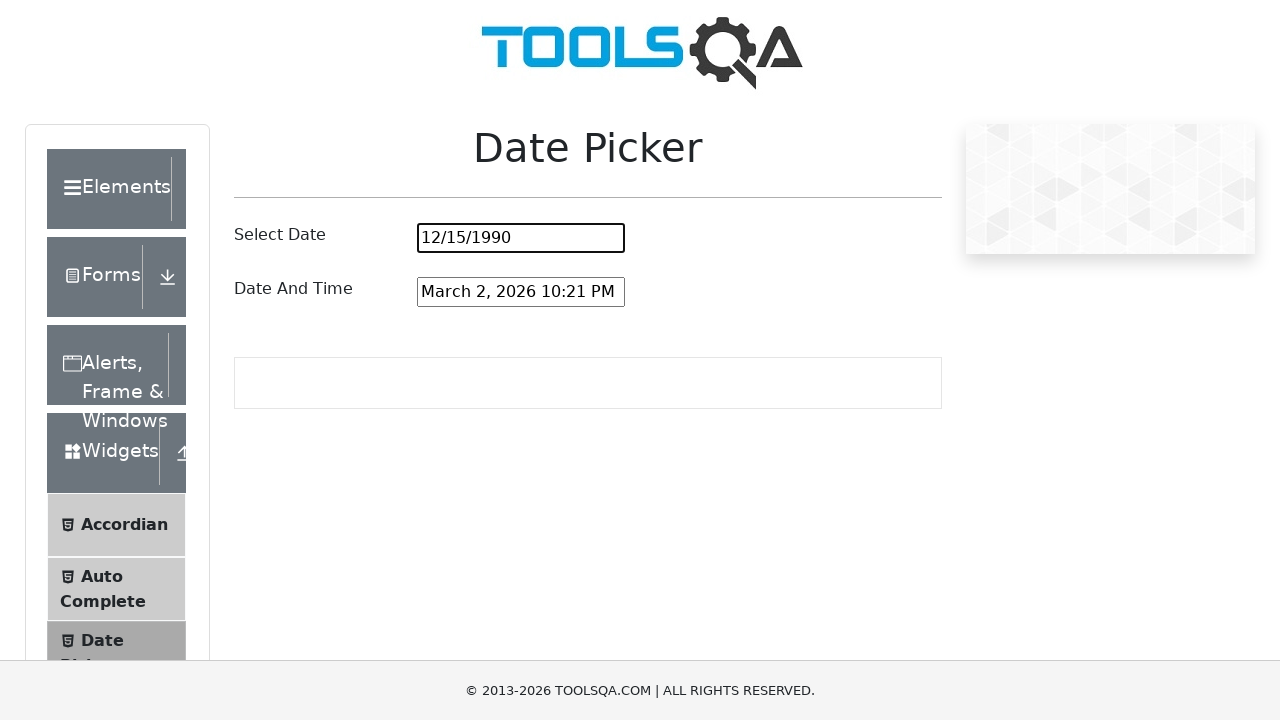

Verified that the input field displays the correct date: 12/15/1990
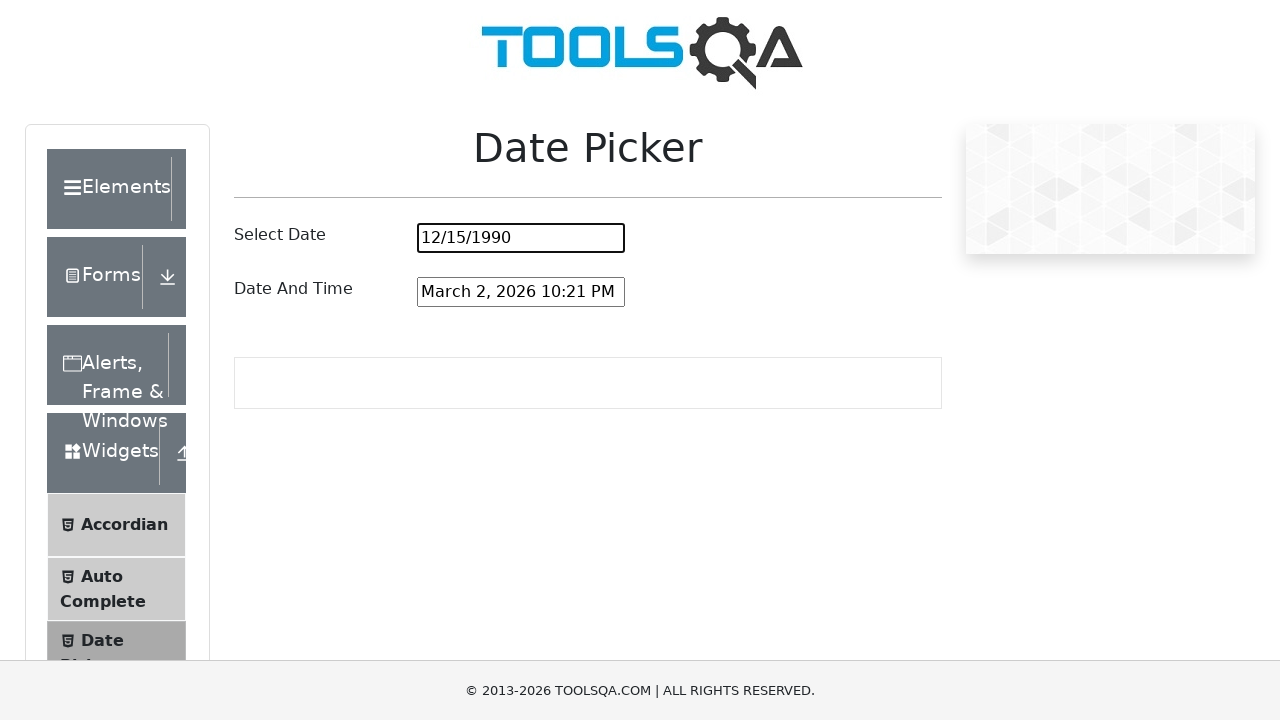

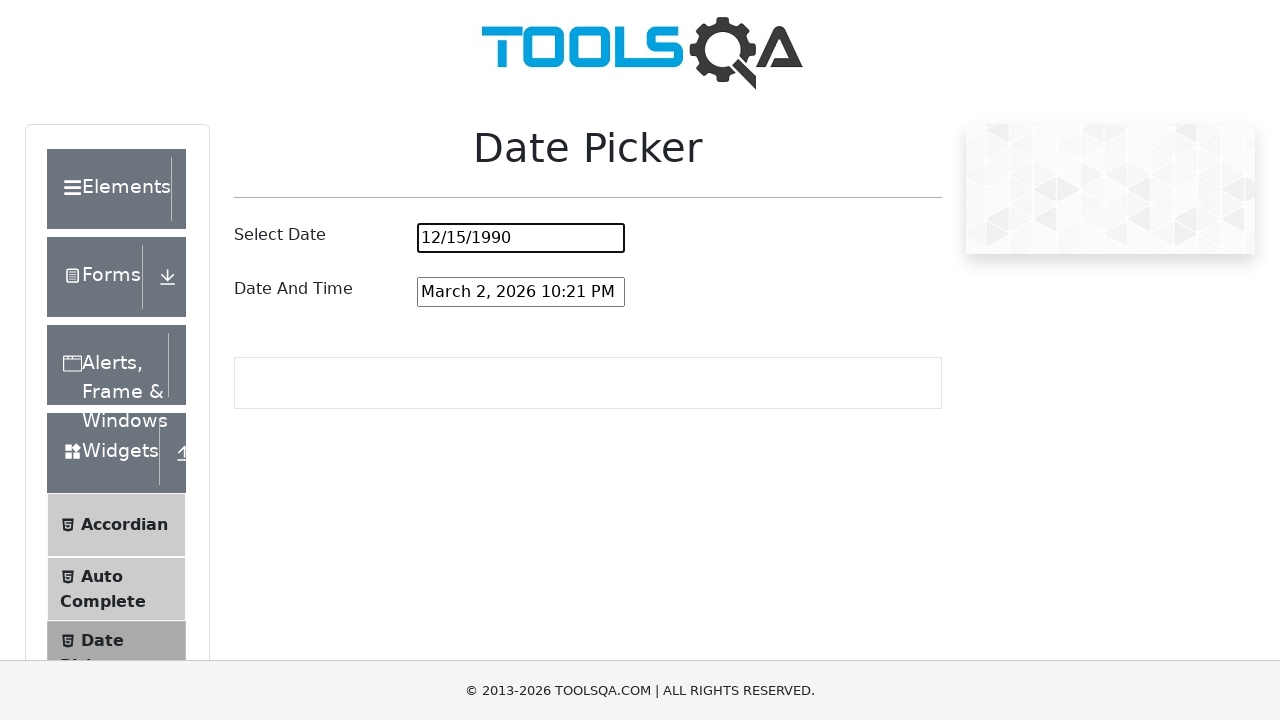